Tests registration form validation with invalid email format and verifies appropriate error messages

Starting URL: https://alada.vn/tai-khoan/dang-ky.html

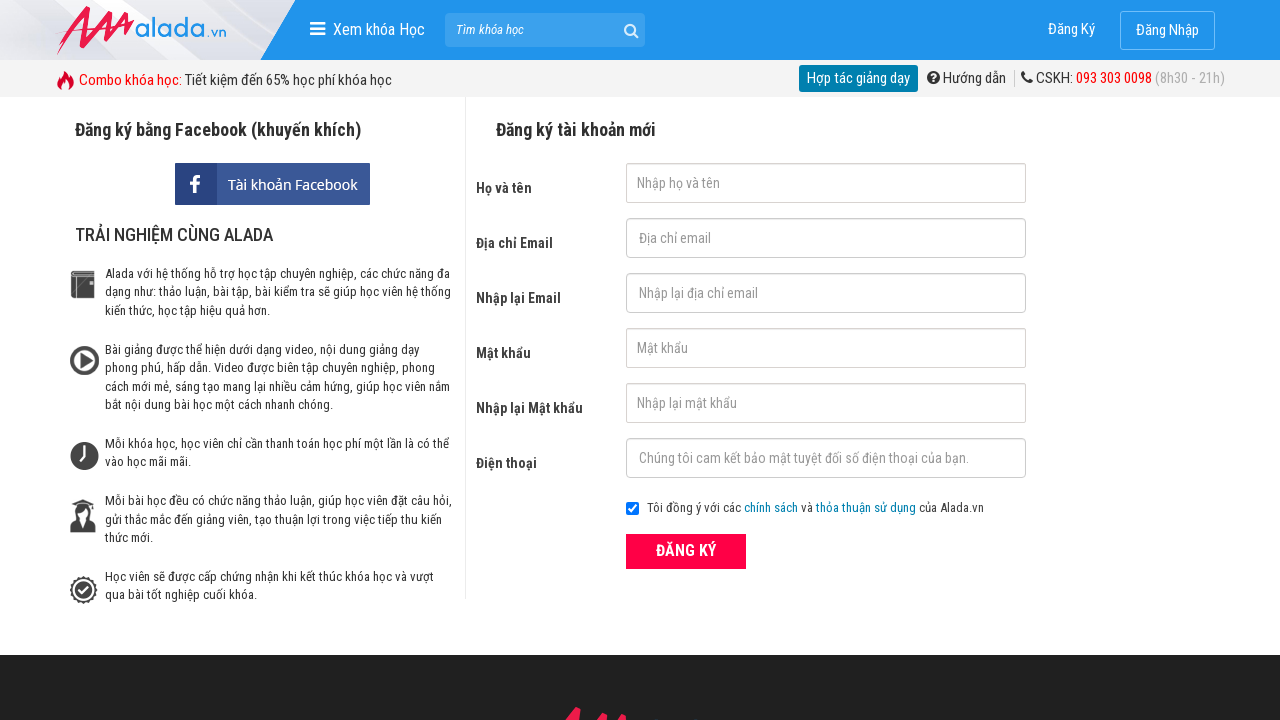

Filled name field with 'Phong Pham' on #txtFirstname
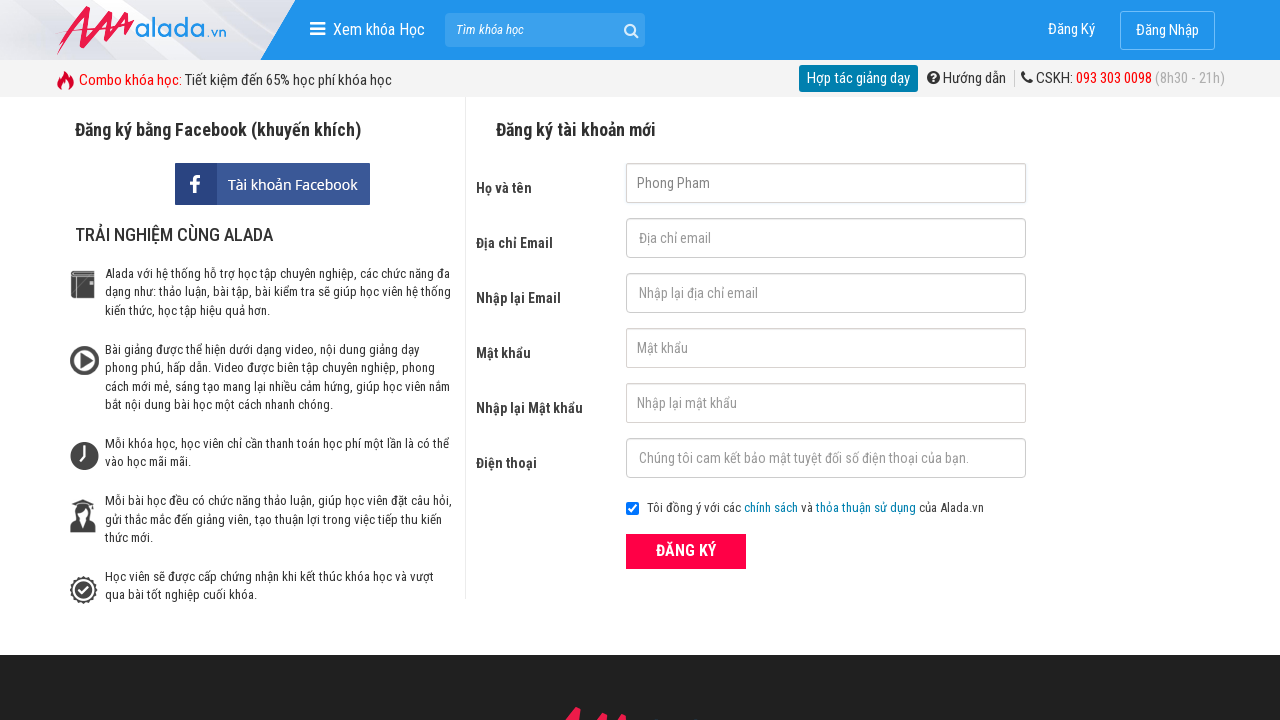

Filled email field with invalid email '123@456@789' on #txtEmail
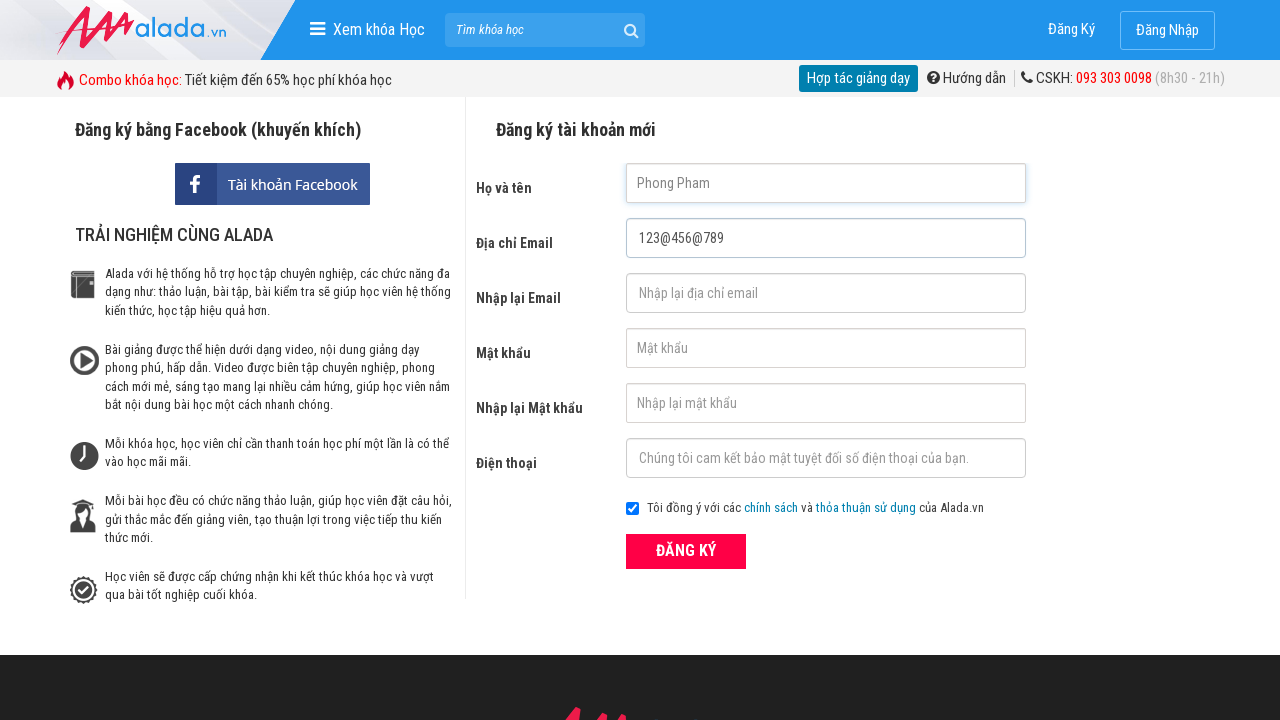

Filled confirm email field with same invalid email '123@456@789' on #txtCEmail
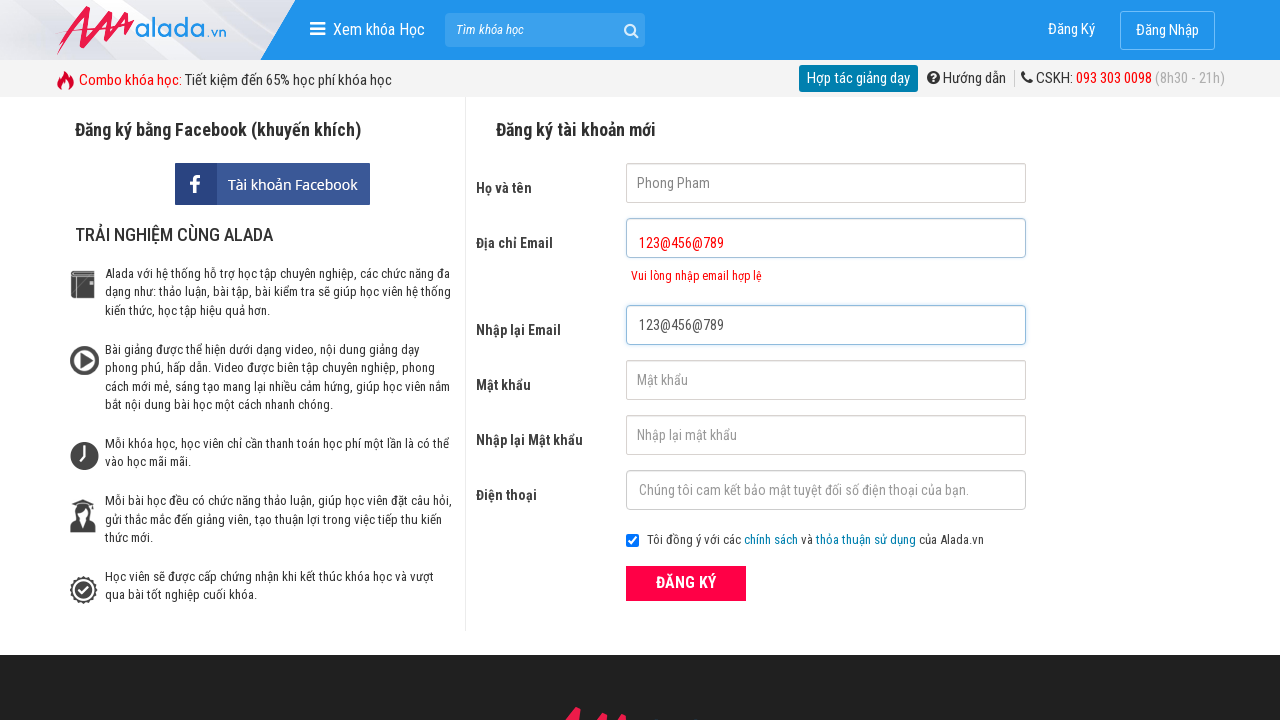

Filled password field with '12345678' on #txtPassword
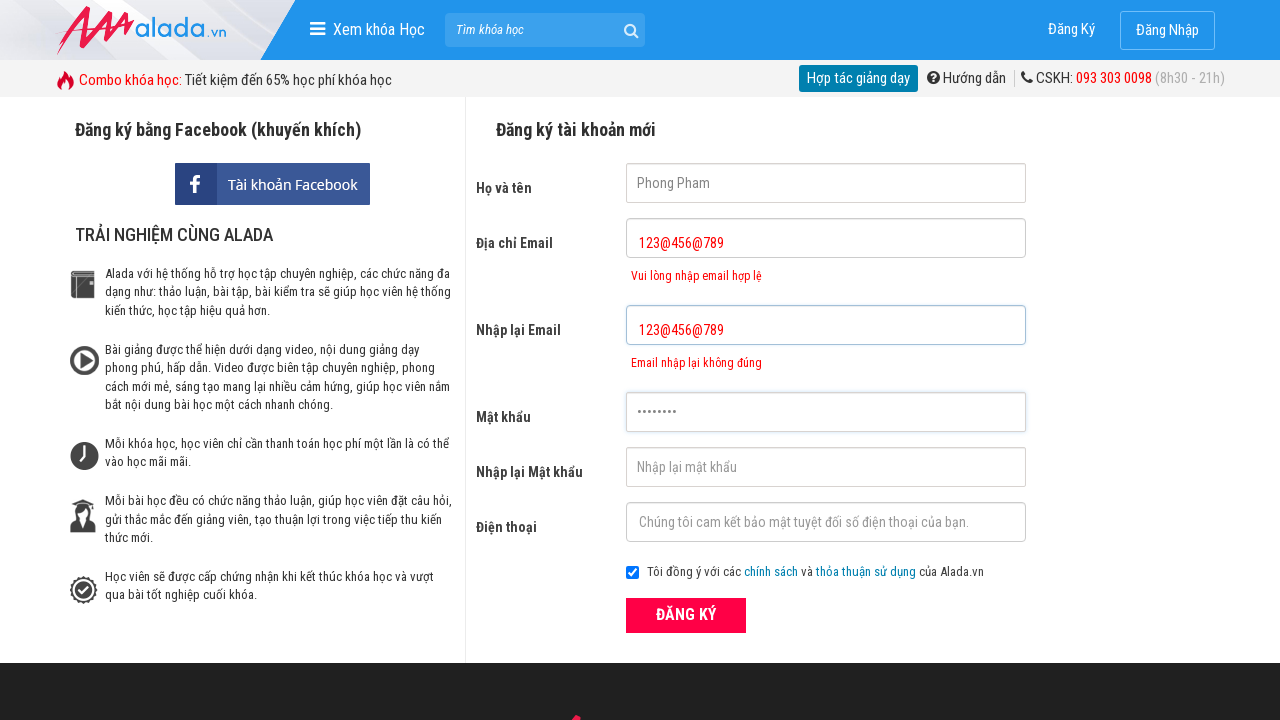

Filled confirm password field with '12345678' on #txtCPassword
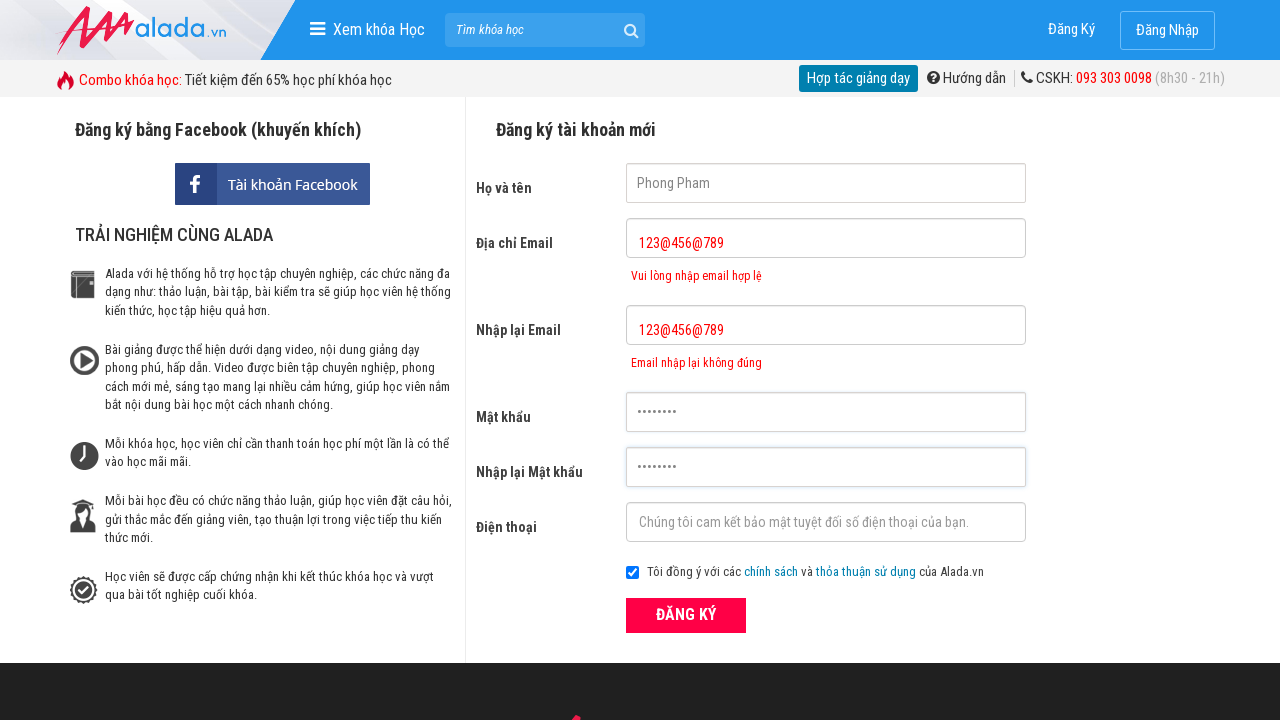

Filled phone number field with '0983111111' on #txtPhone
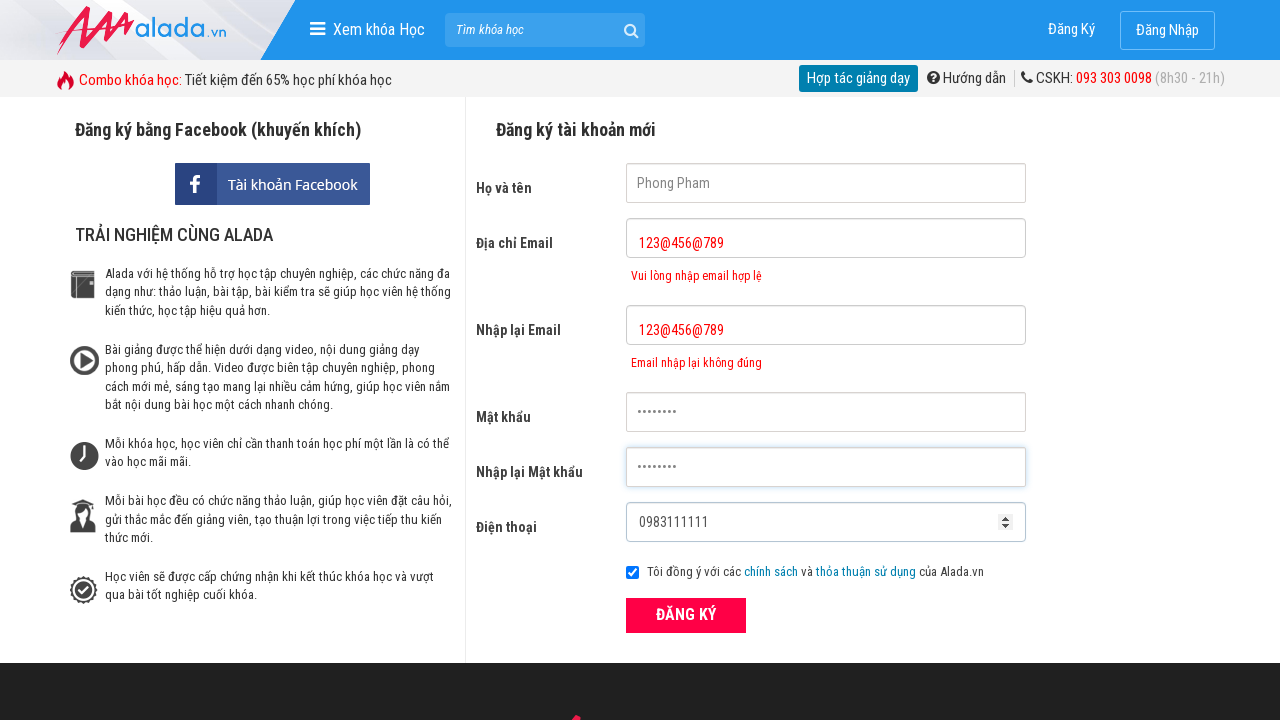

Clicked register button to submit form at (686, 615) on button[type='submit']
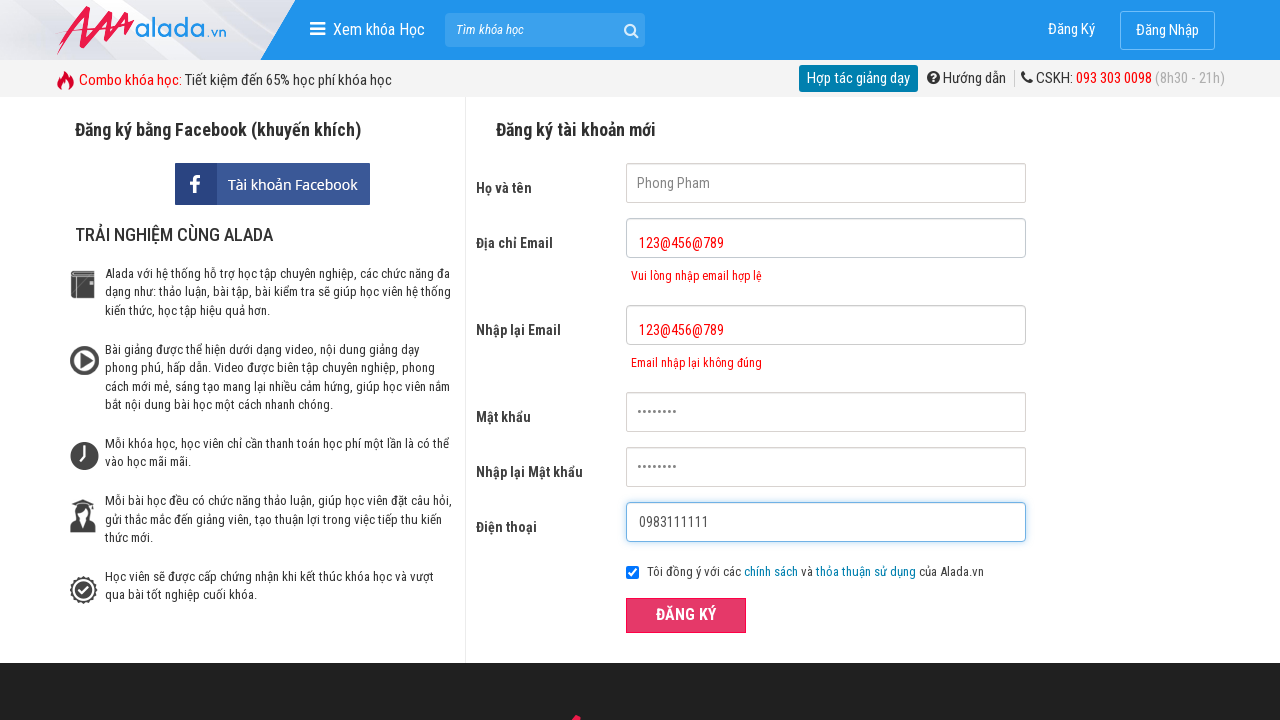

Email error message element loaded
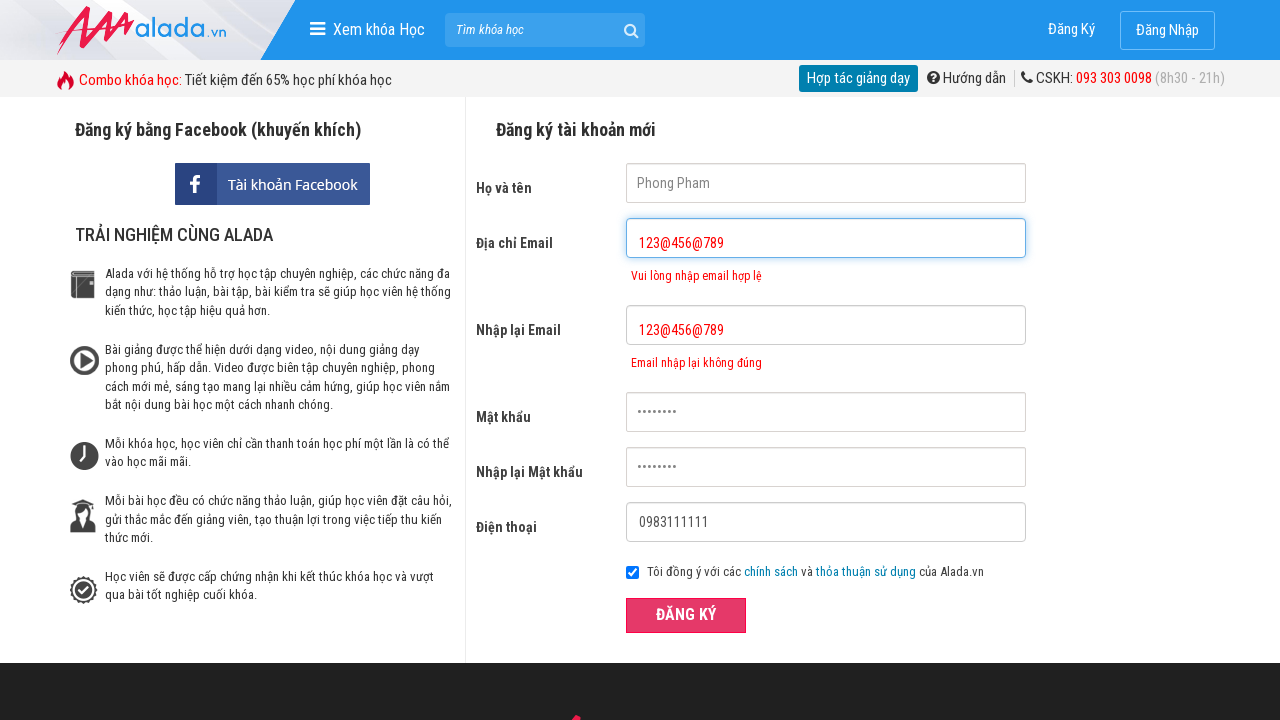

Verified email error message: 'Vui lòng nhập email hợp lệ'
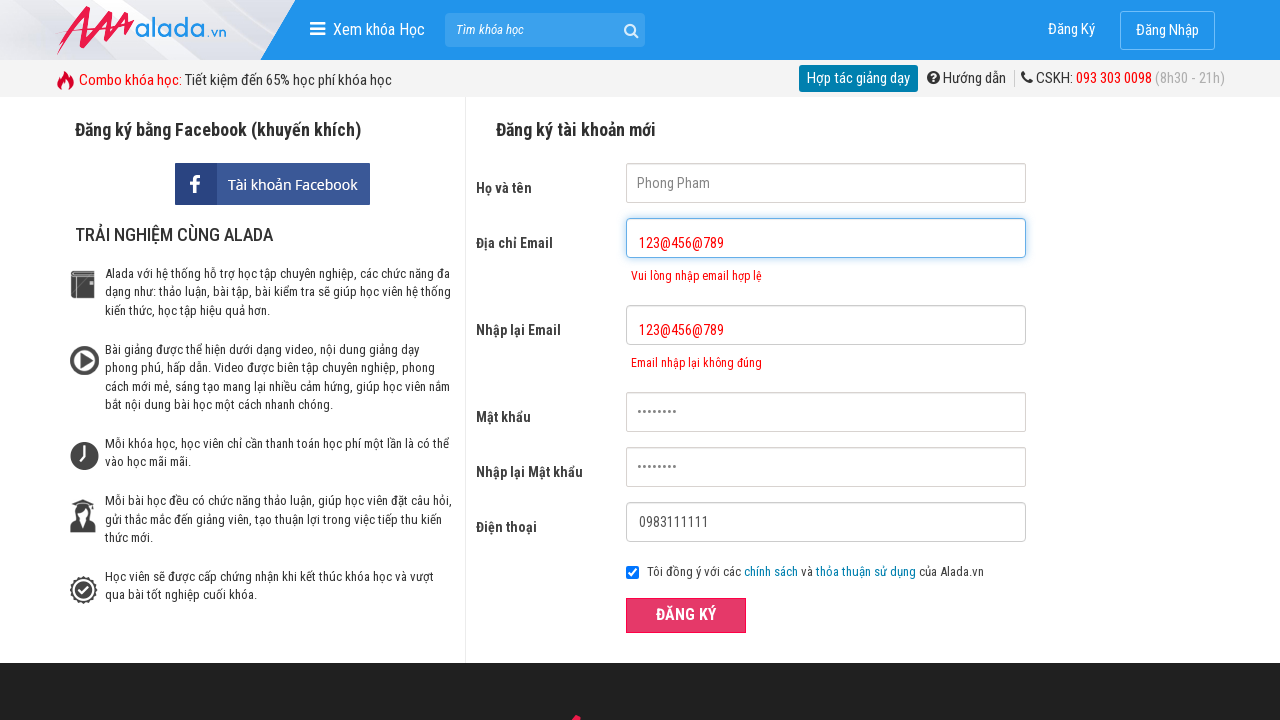

Verified confirm email error message: 'Email nhập lại không đúng'
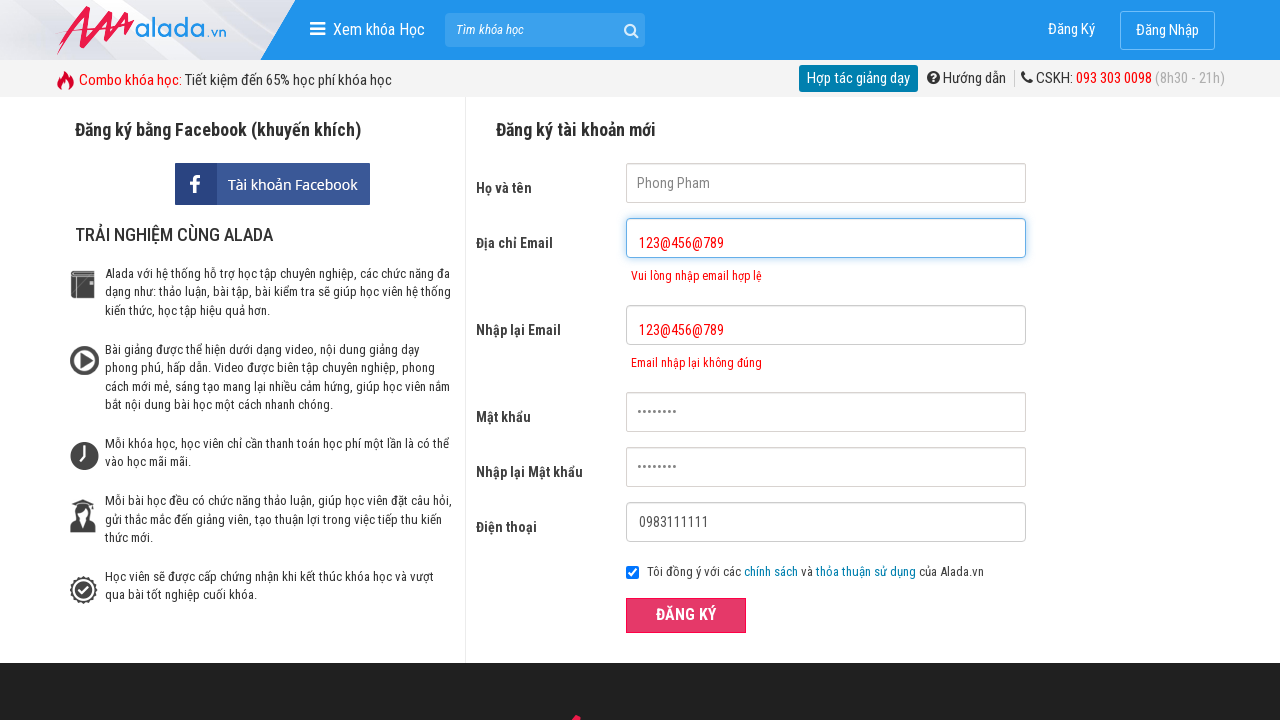

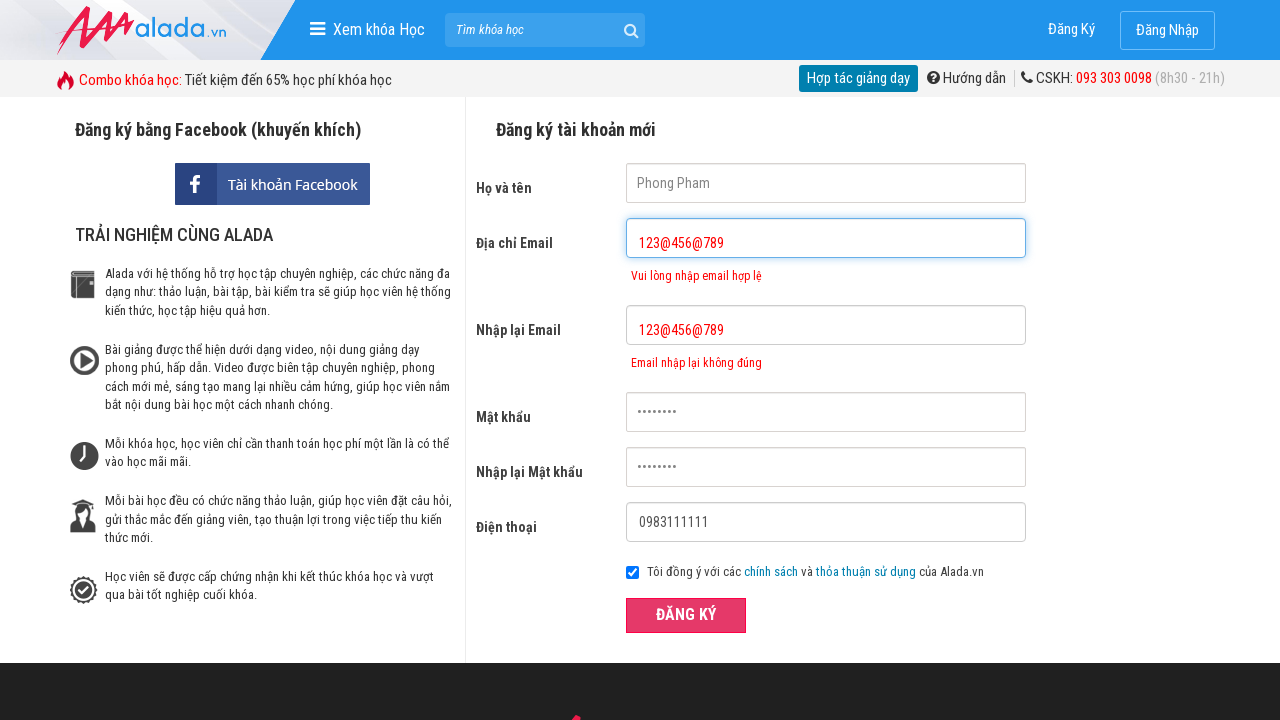